Navigates to Alerts page, clicks the alert button to trigger a simple JavaScript alert, and accepts it

Starting URL: https://demoqa.com

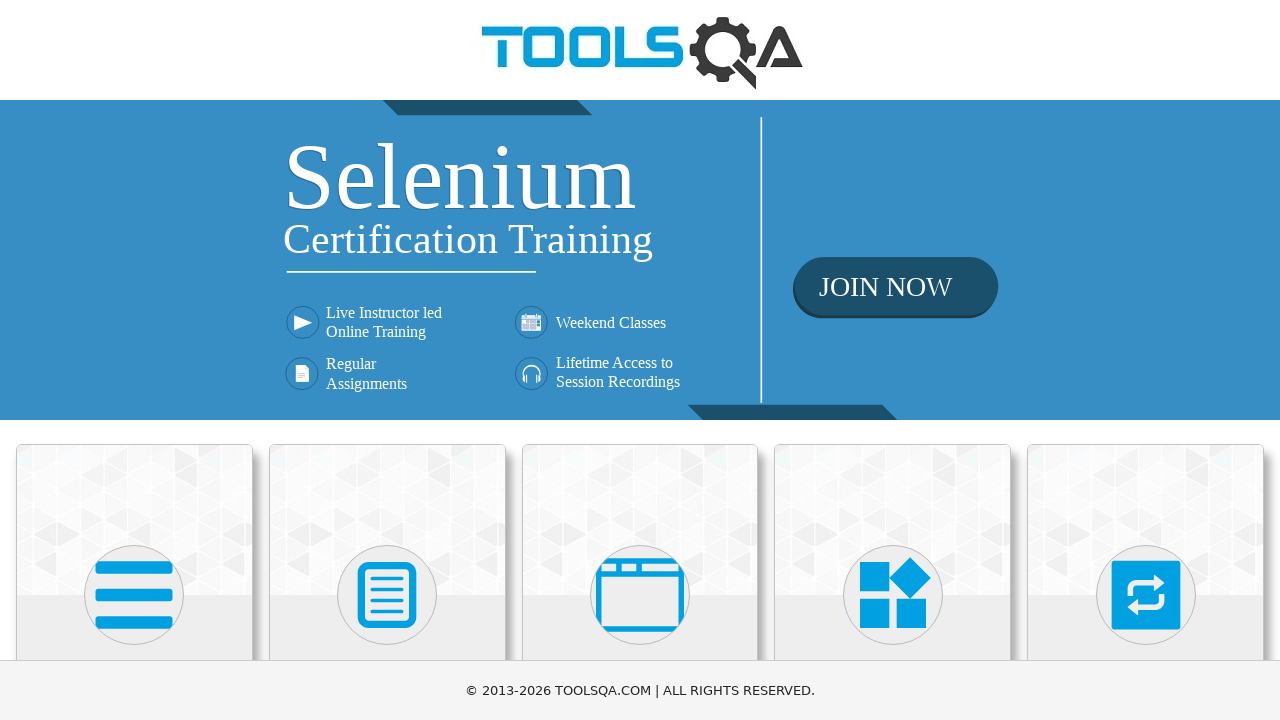

Clicked on Alerts, Frame & Windows card at (640, 360) on text=Alerts, Frame & Windows
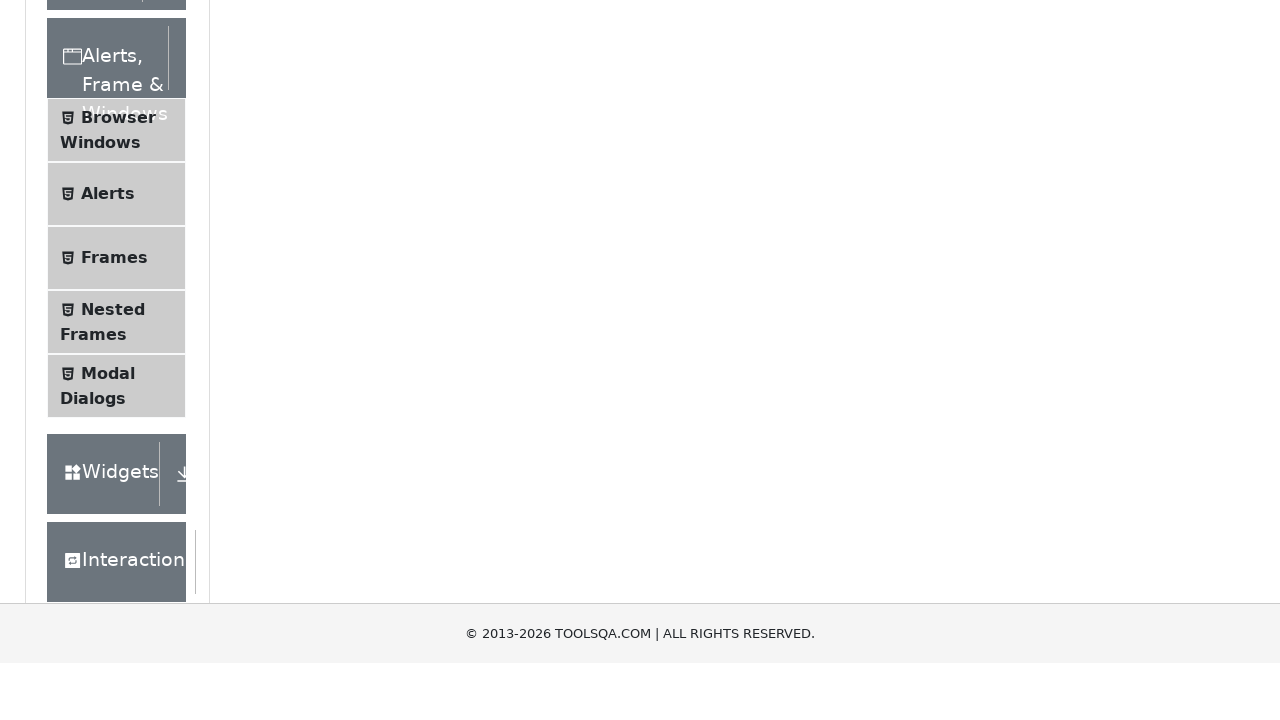

Clicked on Alerts menu item at (116, 501) on li:has-text('Alerts'):not(:has-text('Frame'))
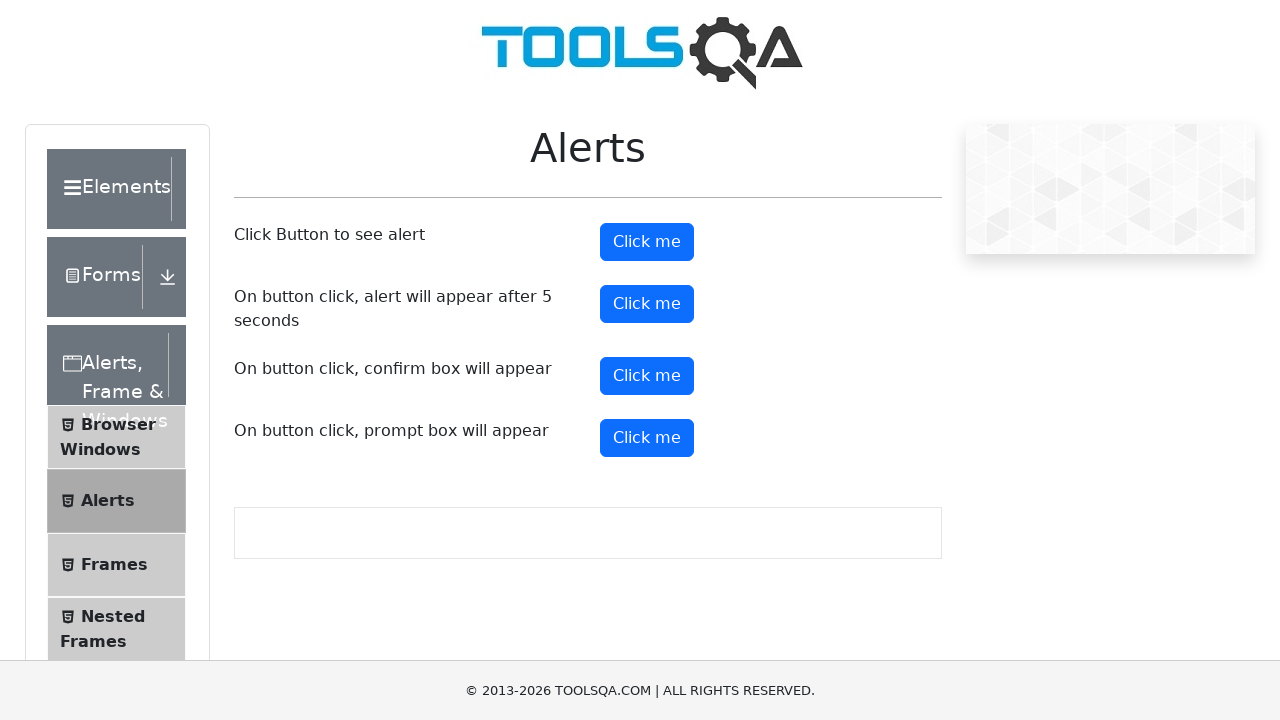

Set up dialog handler to accept alerts
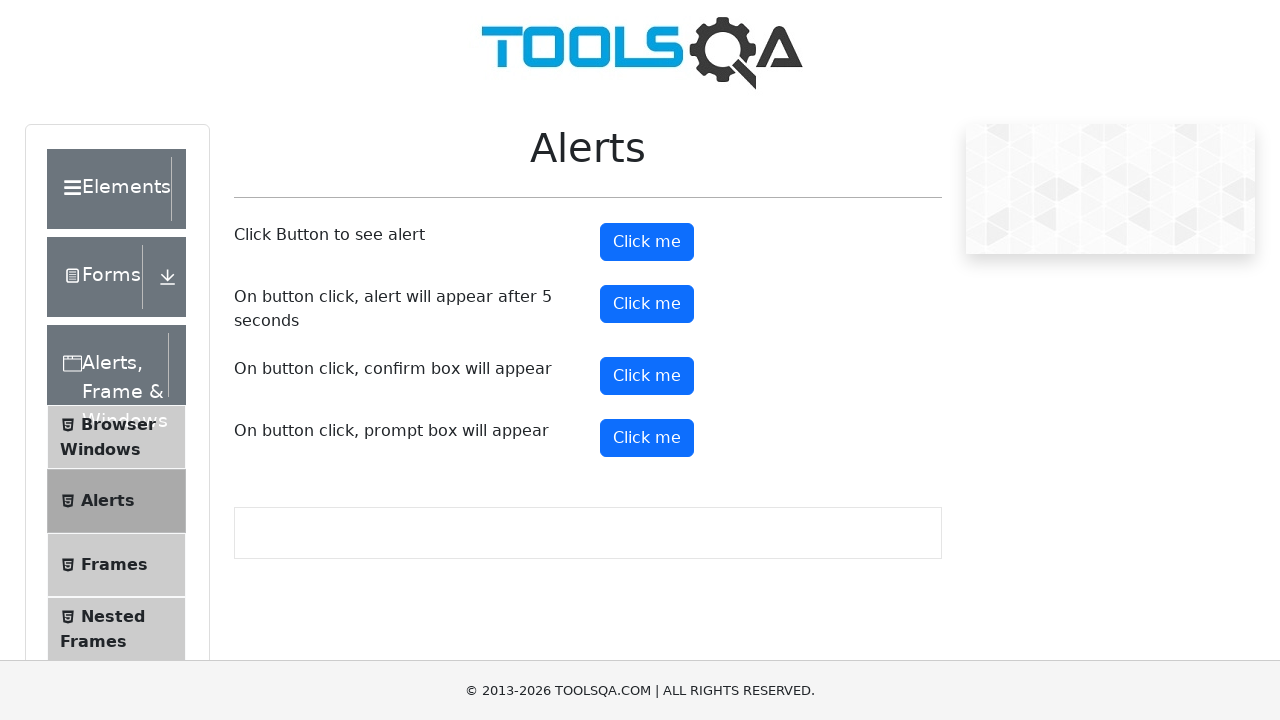

Clicked the alert button to trigger JavaScript alert at (647, 242) on #alertButton
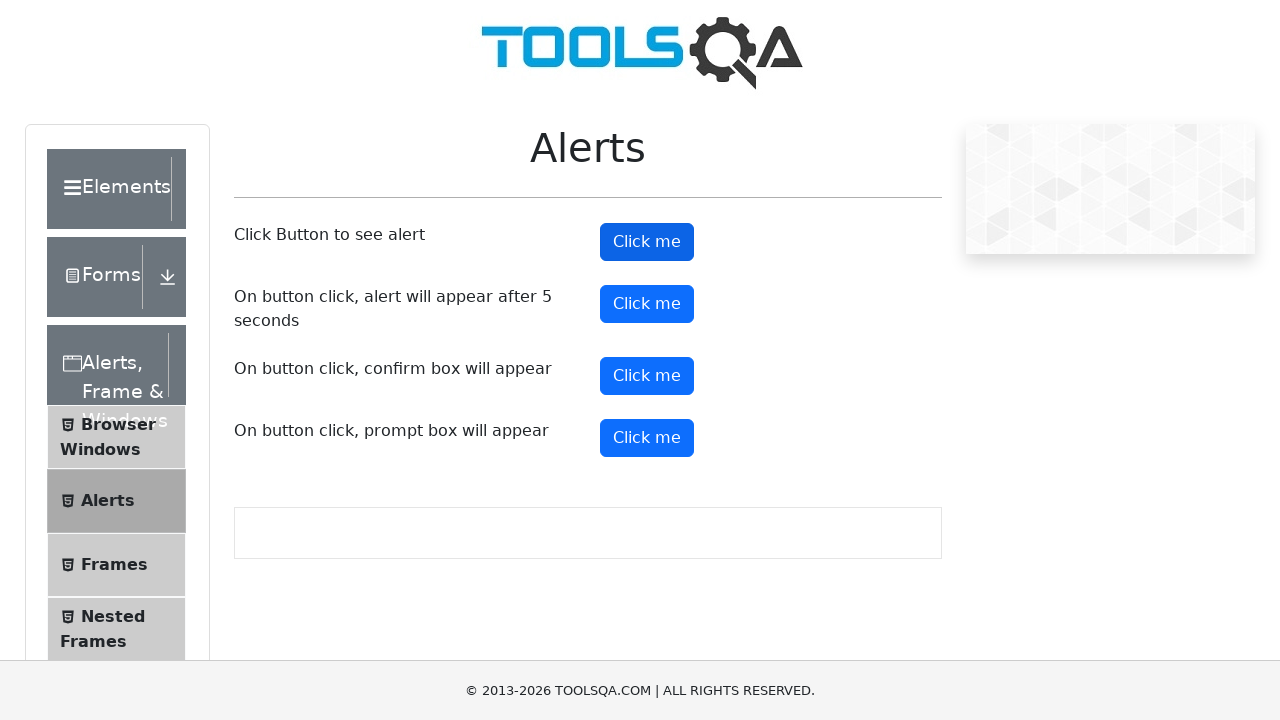

Waited 500ms for alert to be handled and dismissed
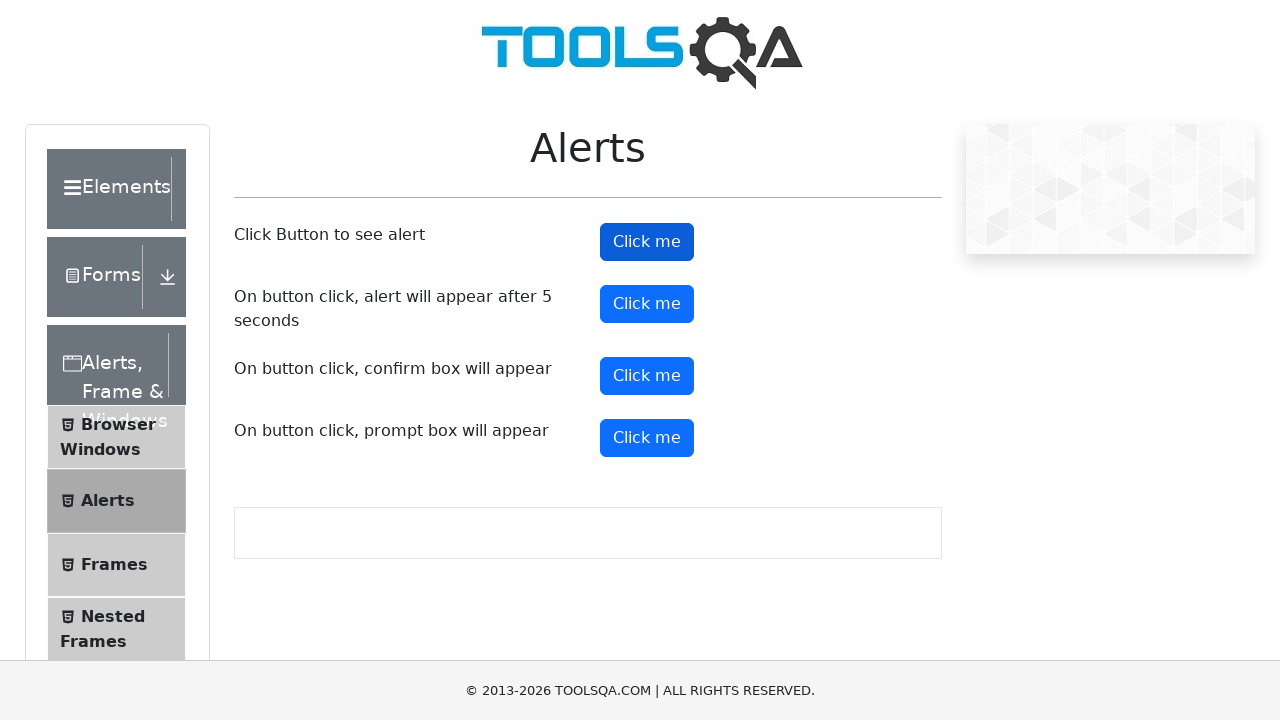

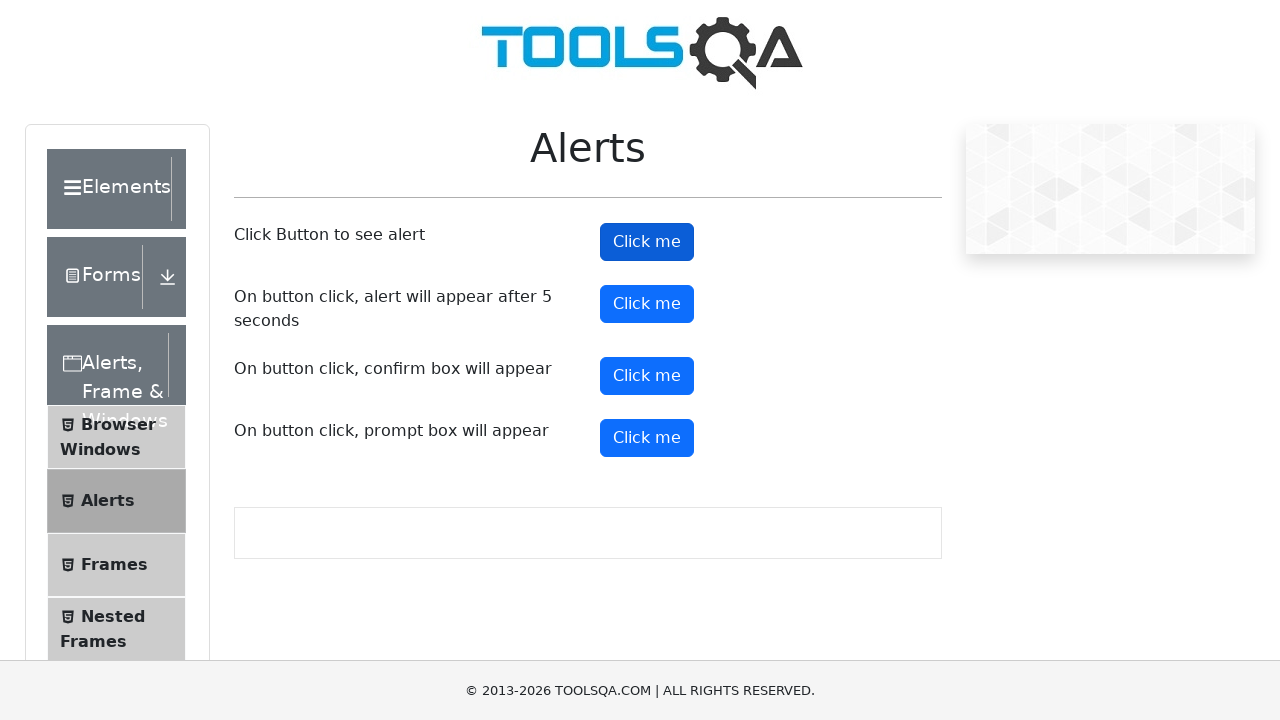